Tests link navigation by clicking a link identified by ID and verifying the page loads successfully

Starting URL: http://sahitest.com/demo/linkTest.htm

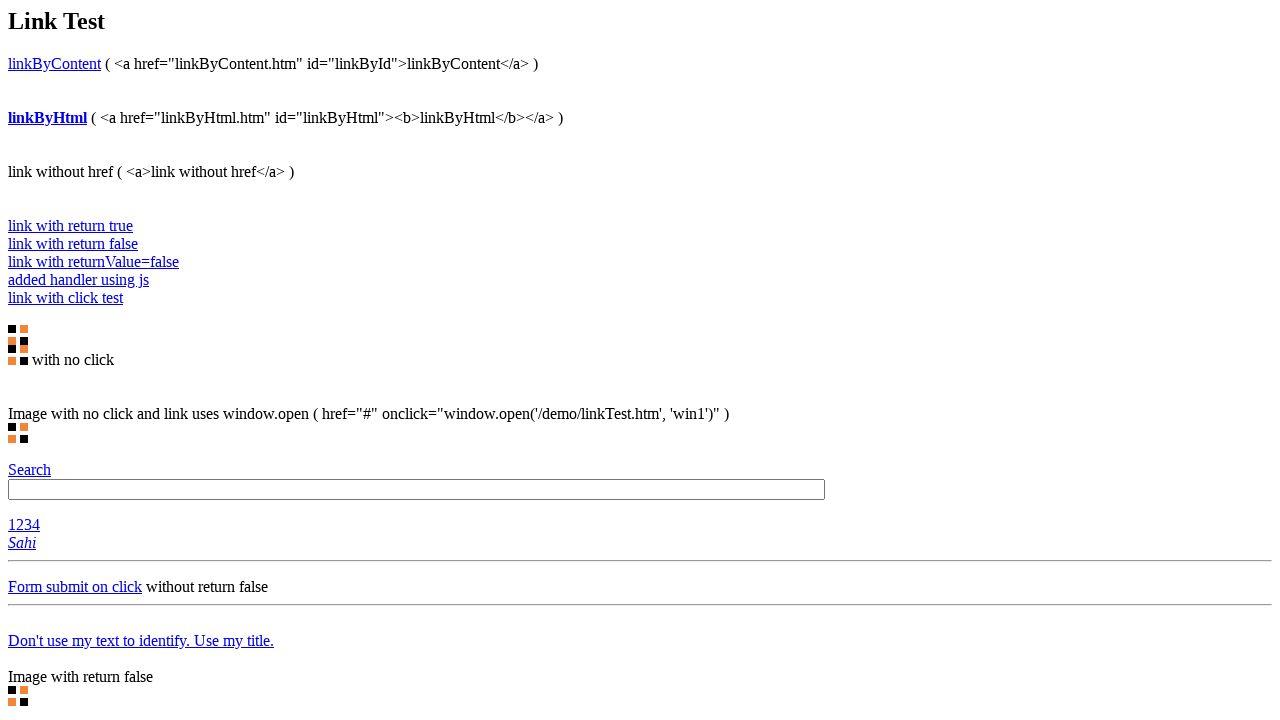

Clicked link identified by ID 'linkById' at (54, 63) on #linkById
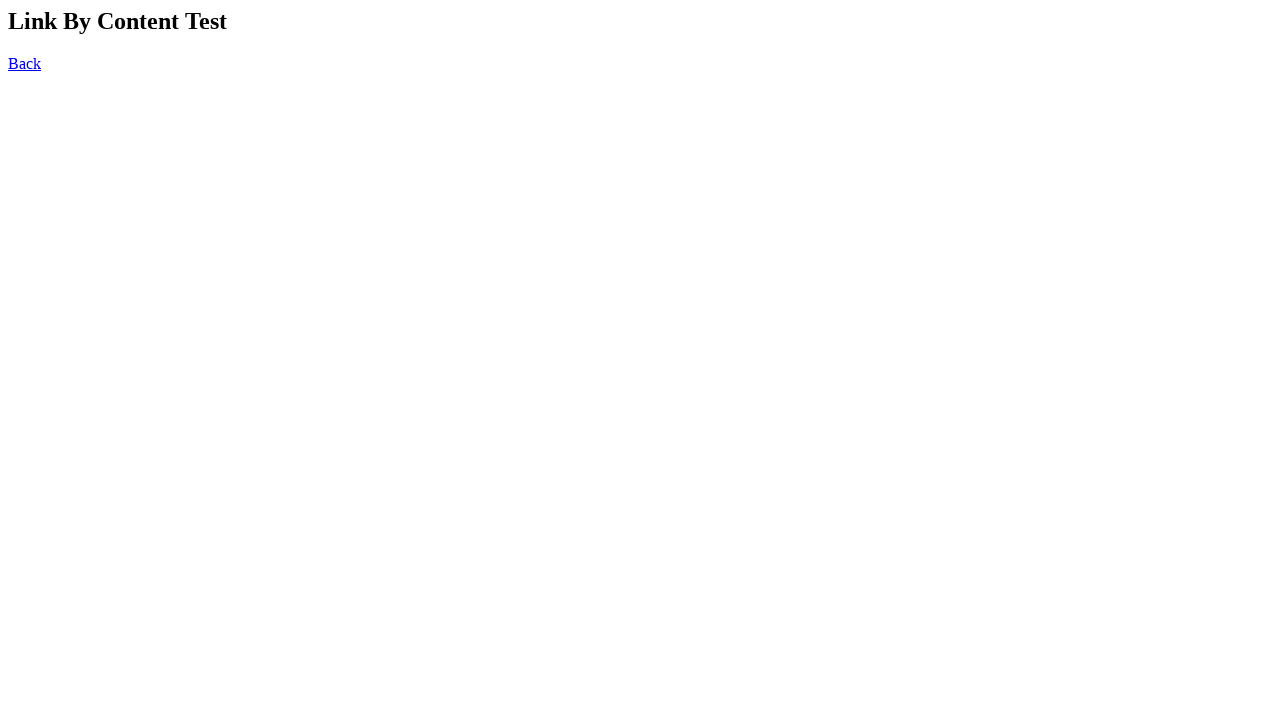

Page loaded successfully after link navigation
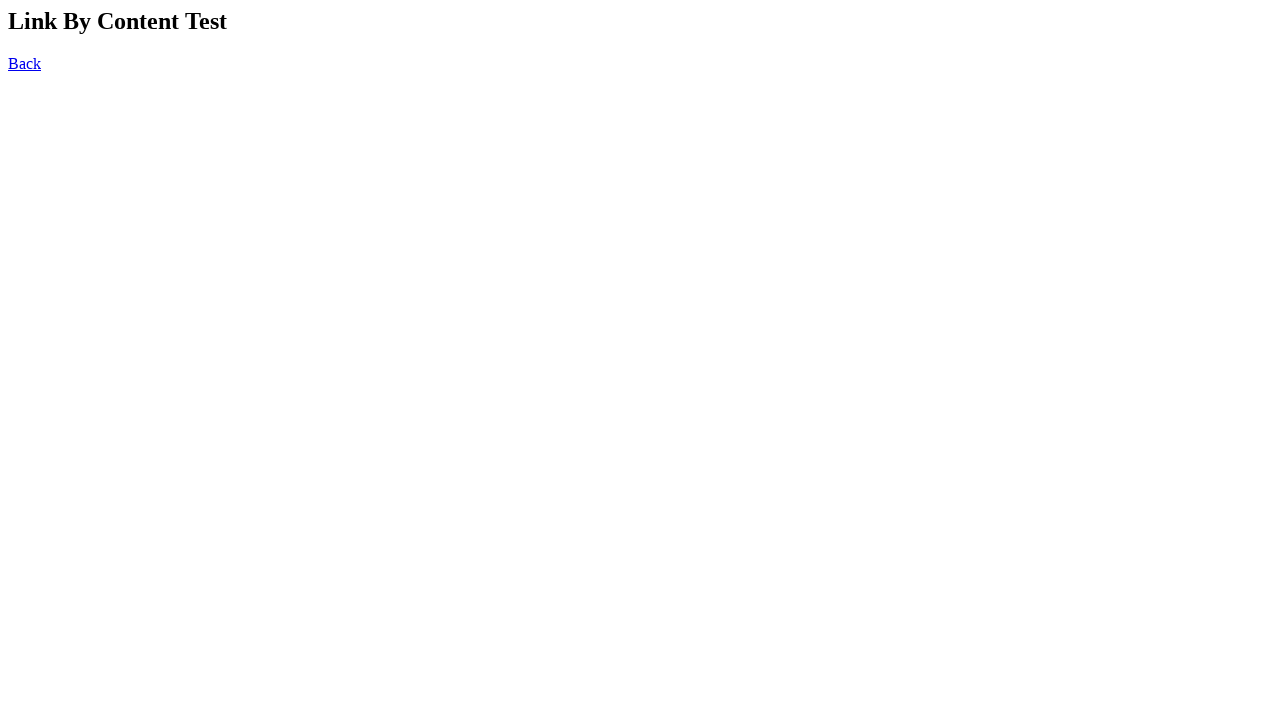

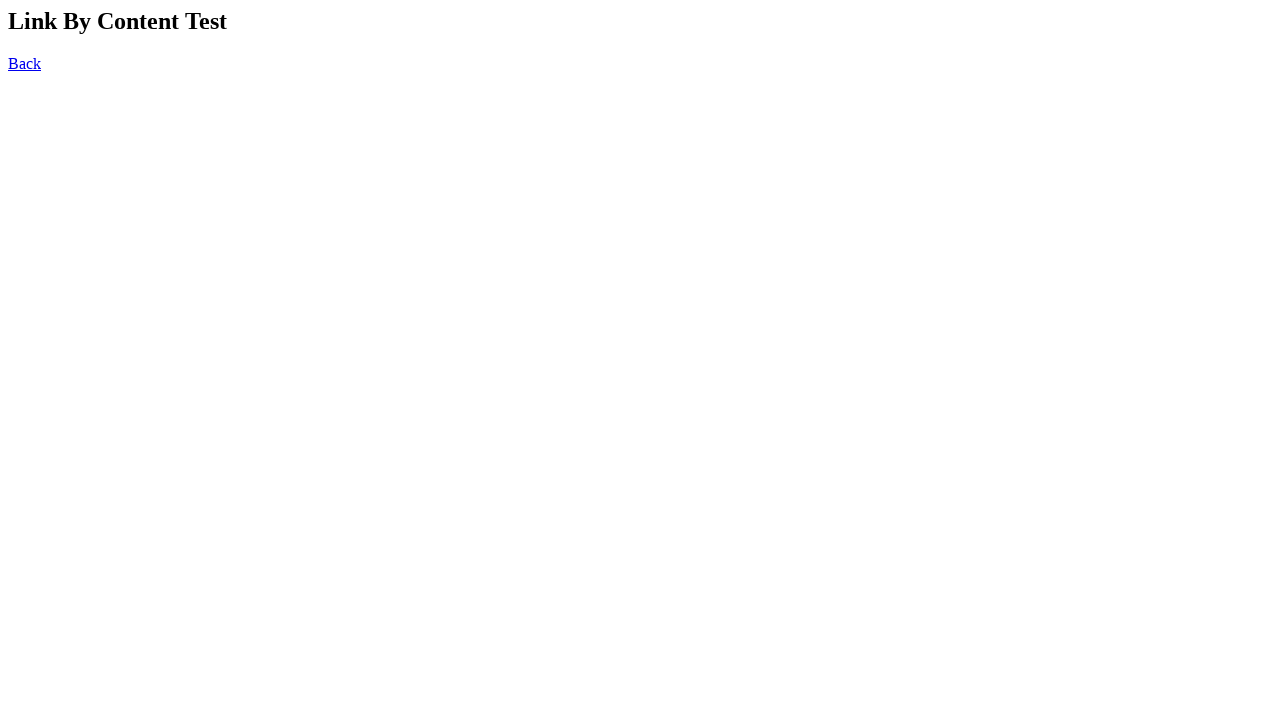